Tests that the Clear completed button displays correct text after marking an item complete

Starting URL: https://demo.playwright.dev/todomvc

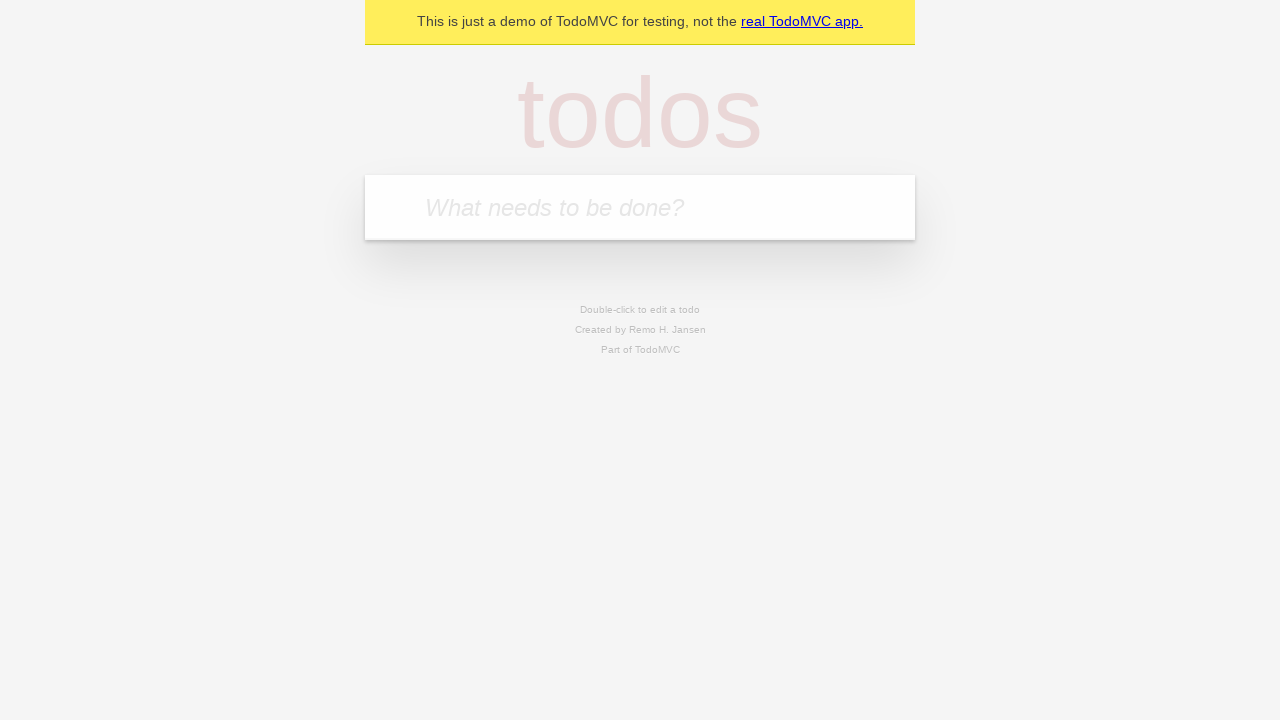

Filled todo input with 'buy some cheese' on internal:attr=[placeholder="What needs to be done?"i]
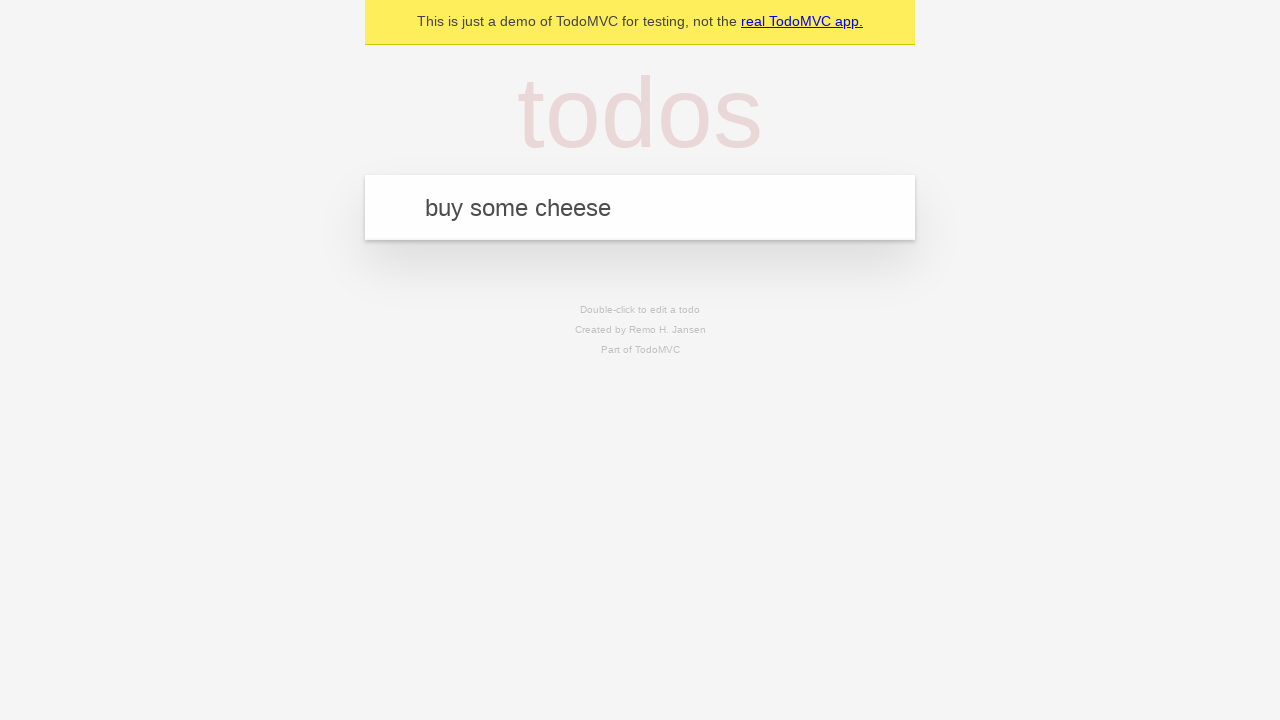

Pressed Enter to add first todo on internal:attr=[placeholder="What needs to be done?"i]
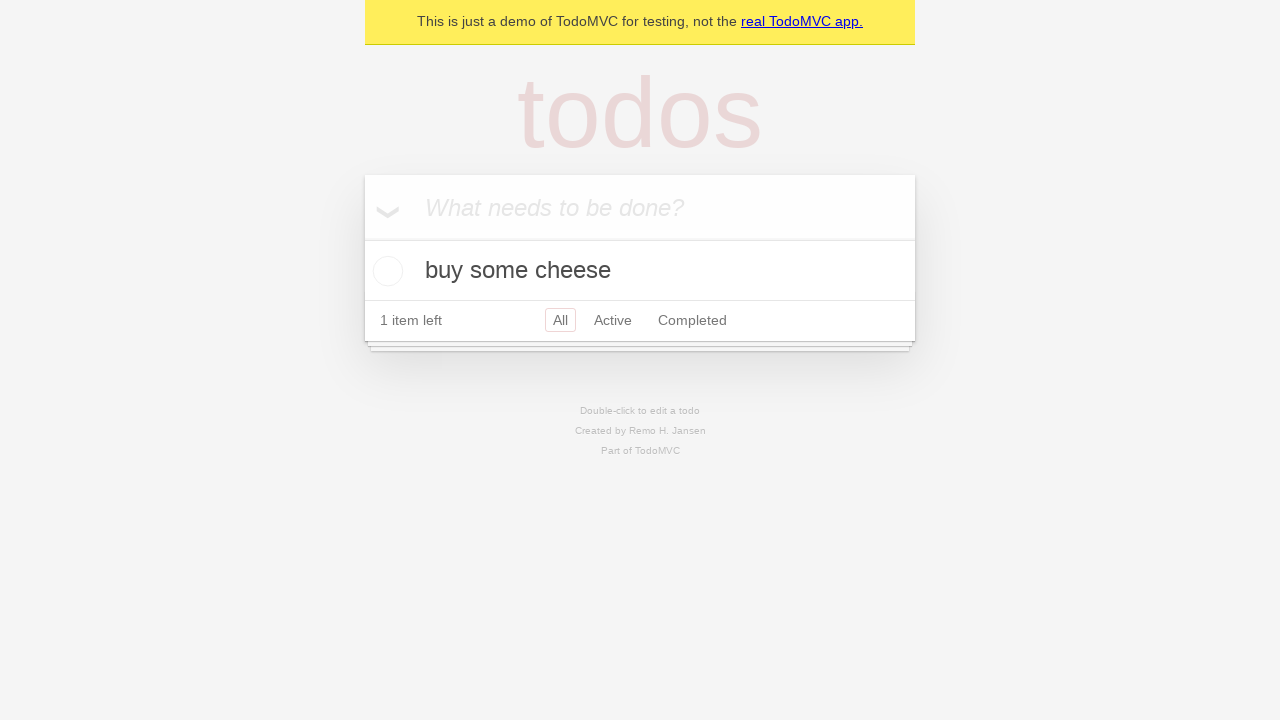

Filled todo input with 'feed the cat' on internal:attr=[placeholder="What needs to be done?"i]
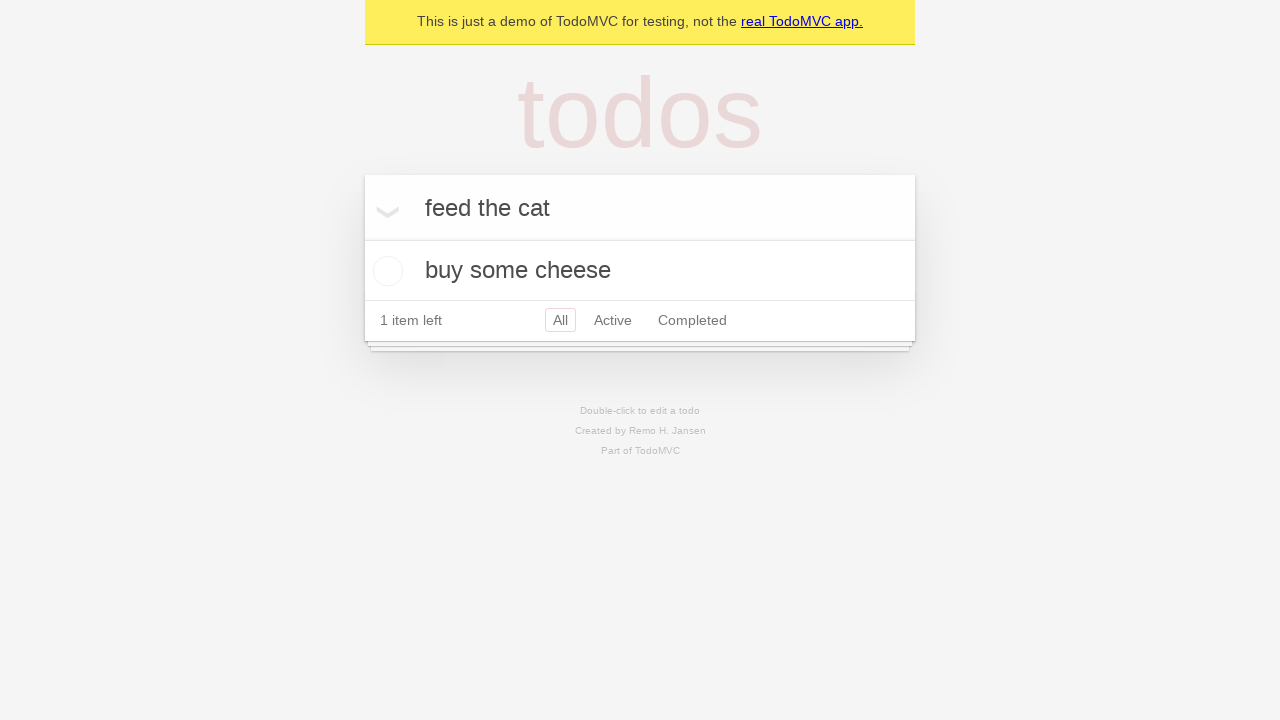

Pressed Enter to add second todo on internal:attr=[placeholder="What needs to be done?"i]
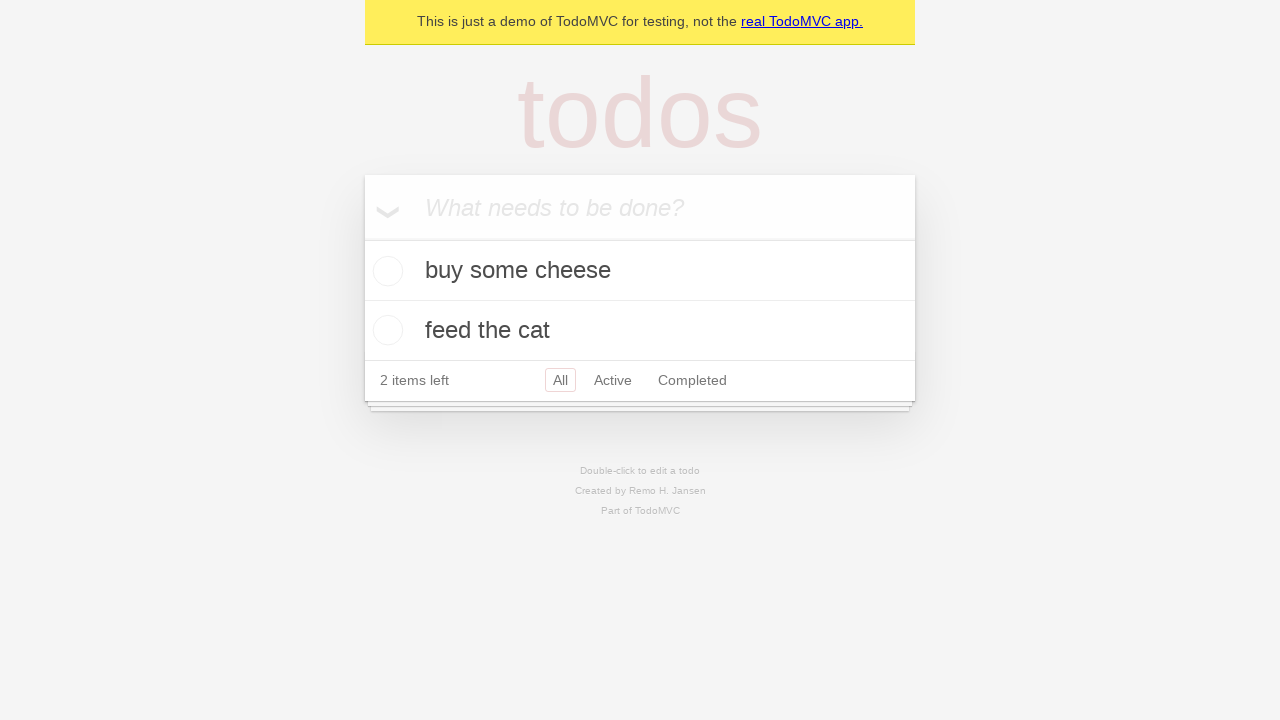

Filled todo input with 'book a doctors appointment' on internal:attr=[placeholder="What needs to be done?"i]
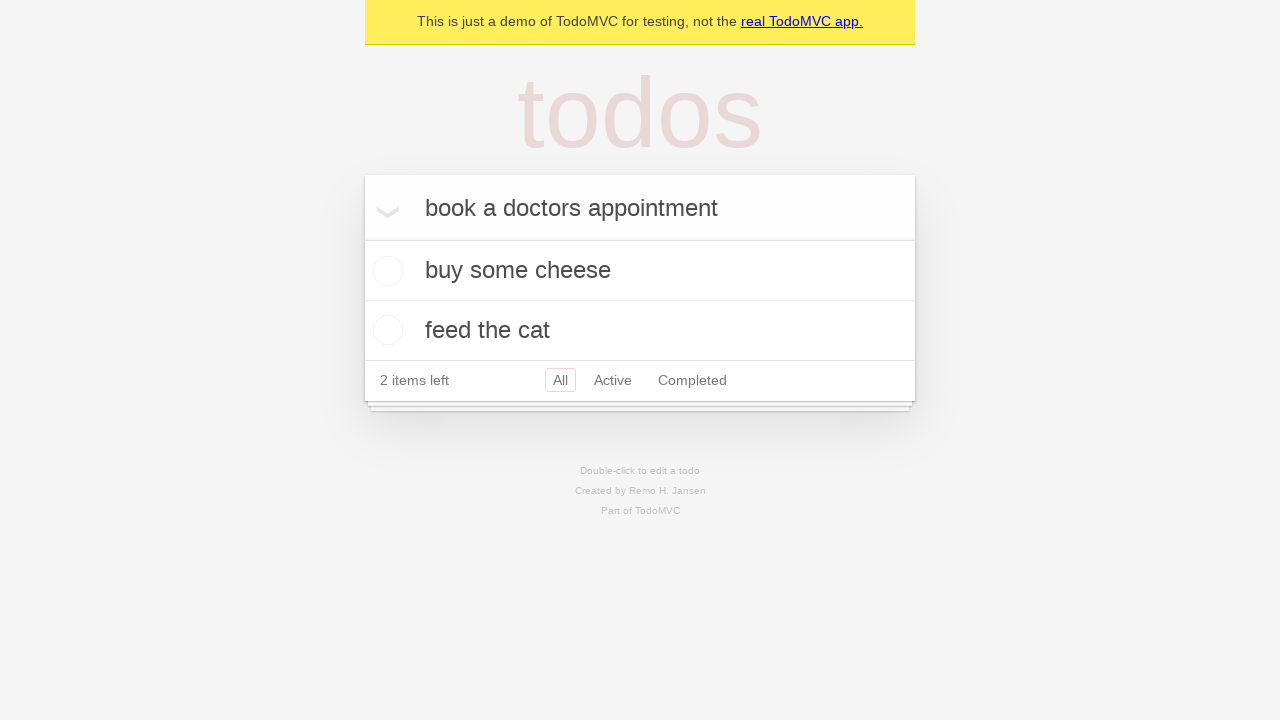

Pressed Enter to add third todo on internal:attr=[placeholder="What needs to be done?"i]
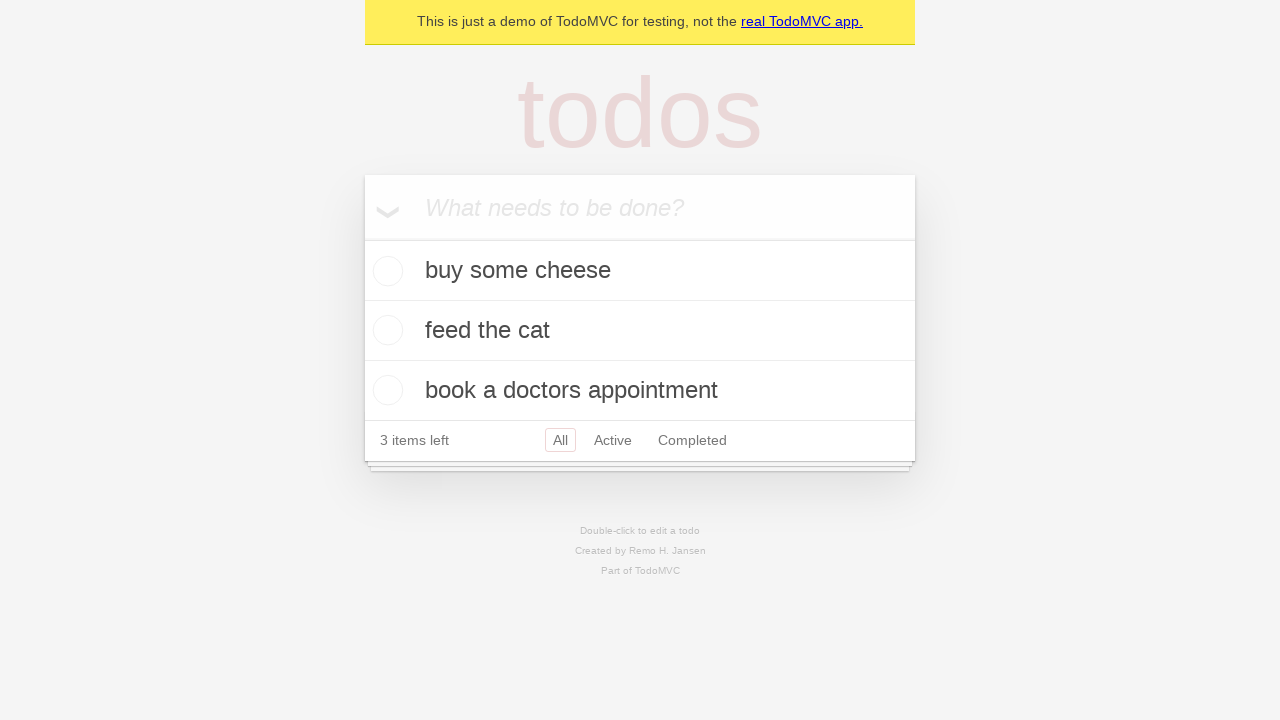

Waited for third todo item to be visible
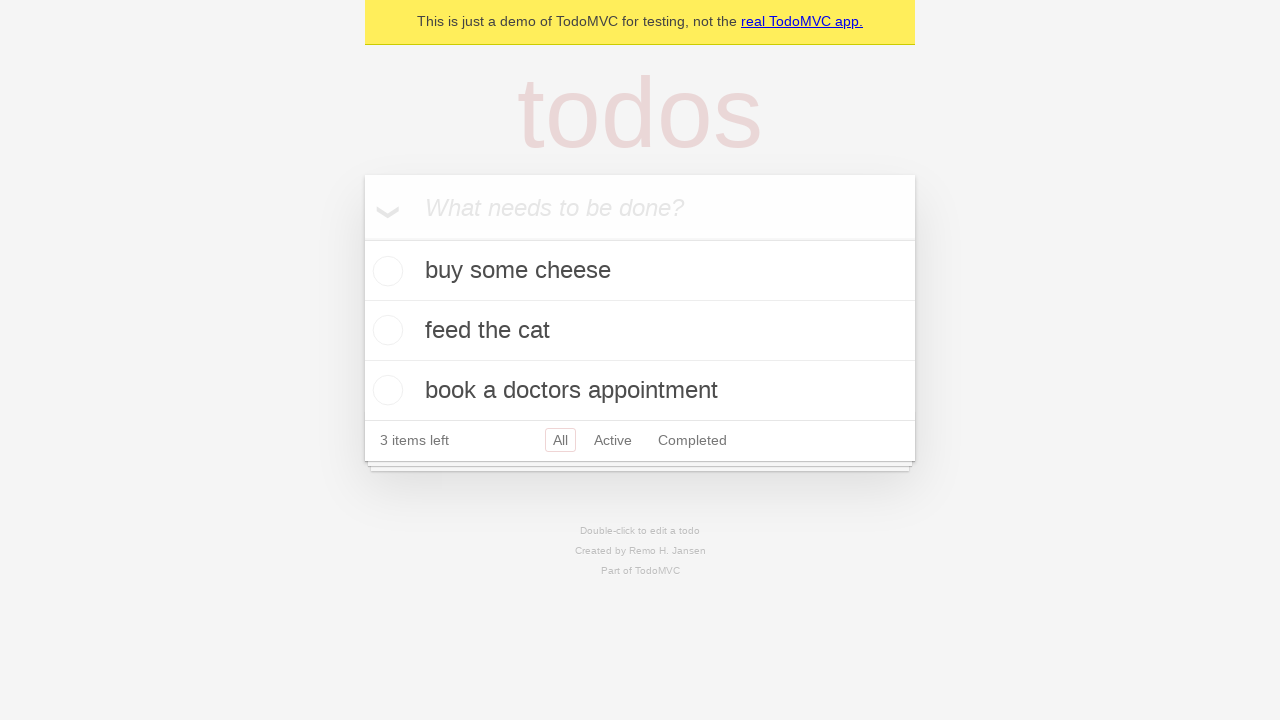

Marked first todo item as complete at (385, 271) on .todo-list li .toggle >> nth=0
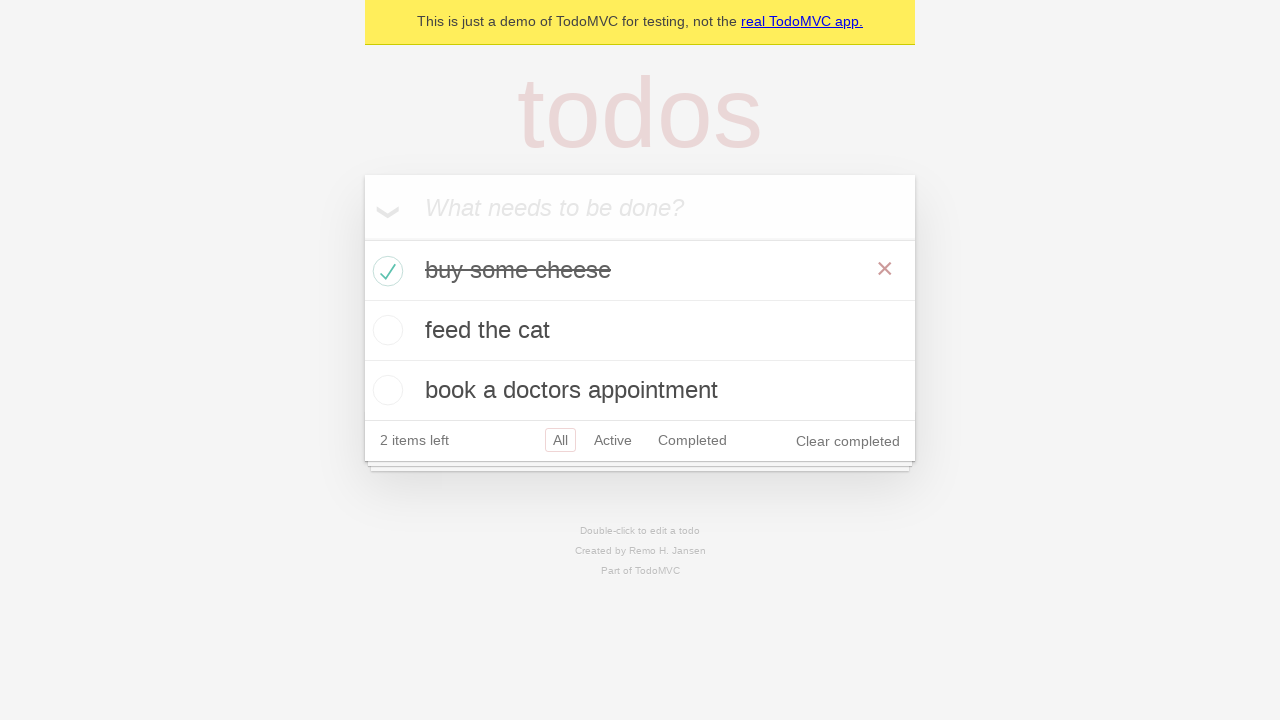

Clear completed button is now visible after marking item complete
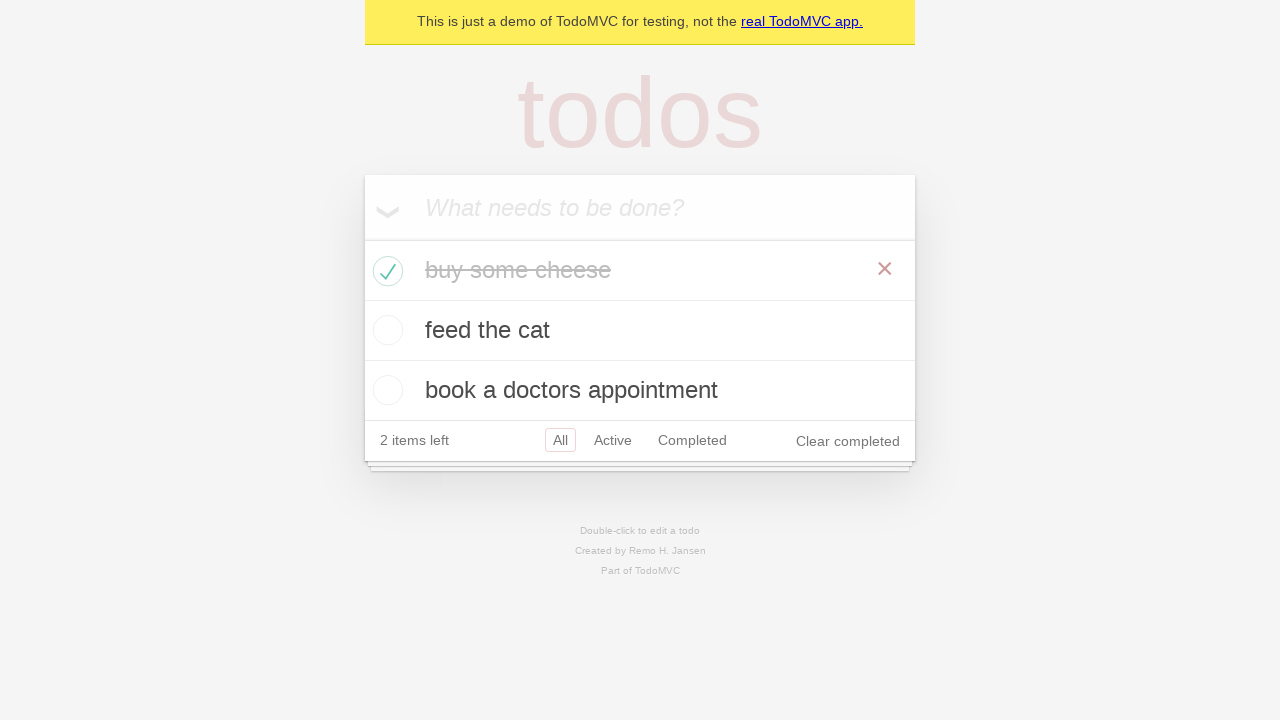

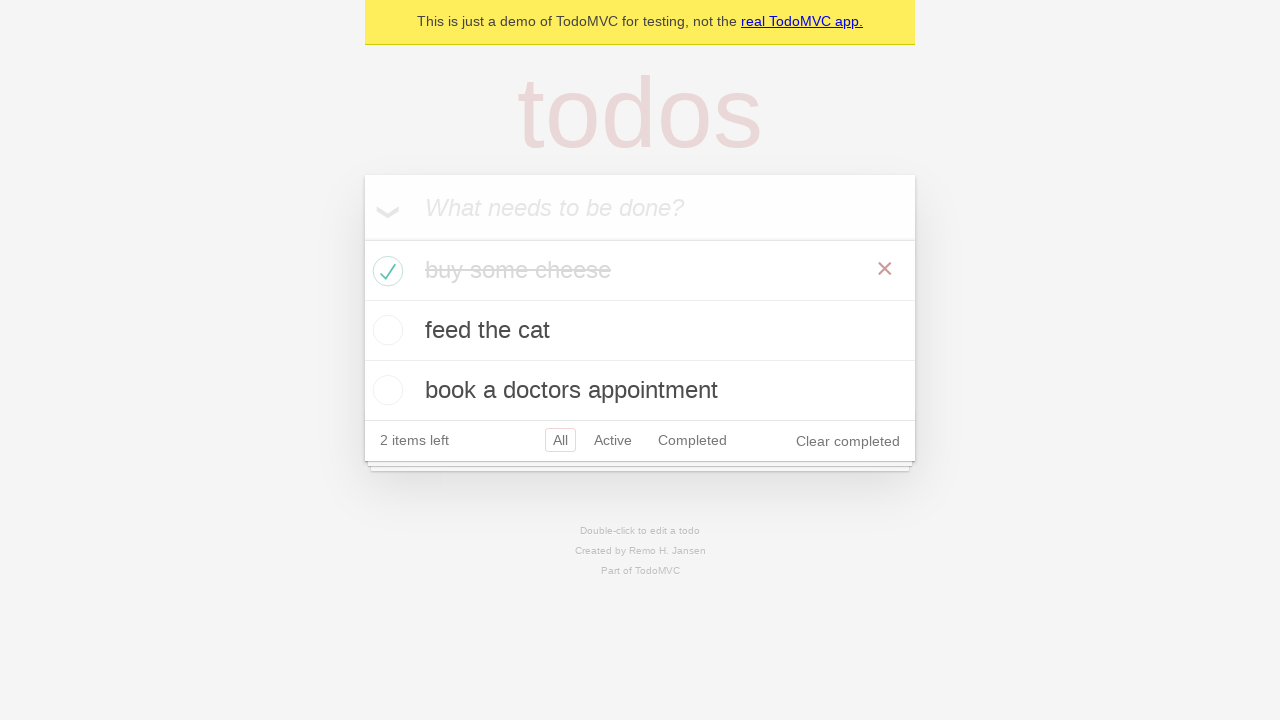